Tests handling a simple JavaScript alert by clicking a button that triggers the alert and then accepting it.

Starting URL: https://training-support.net/webelements/alerts

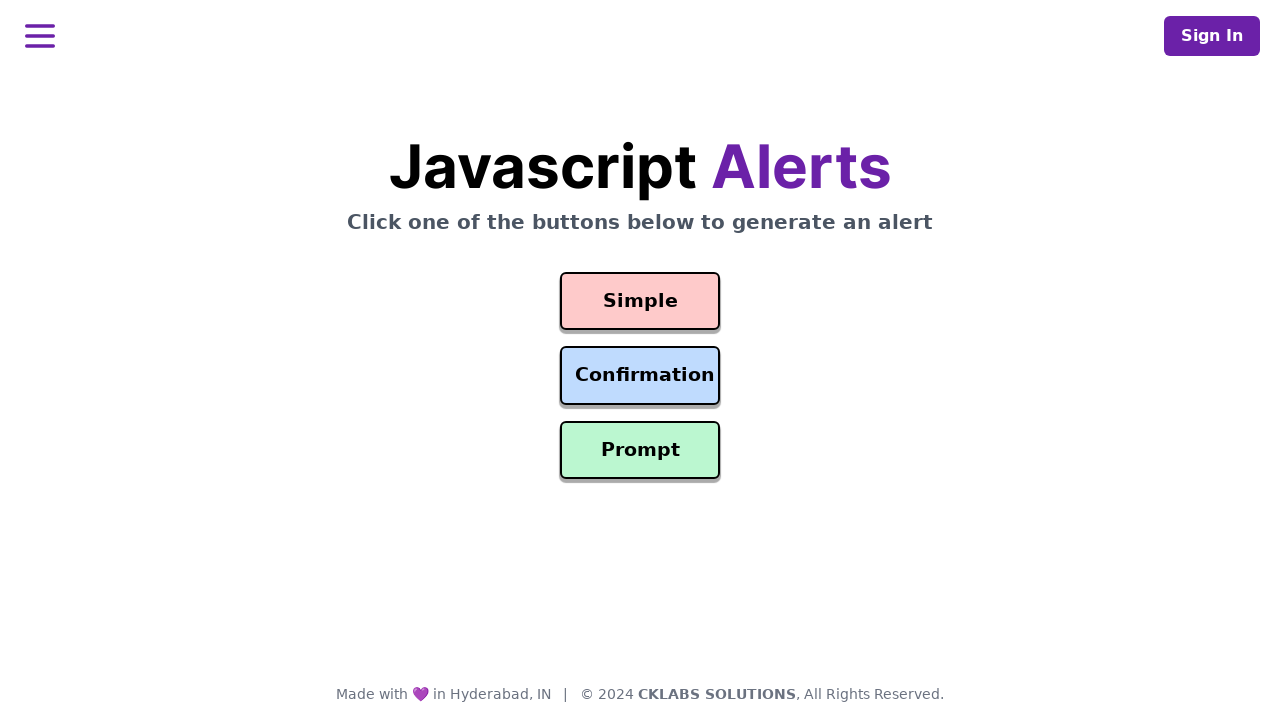

Clicked the Simple Alert button at (640, 301) on #simple
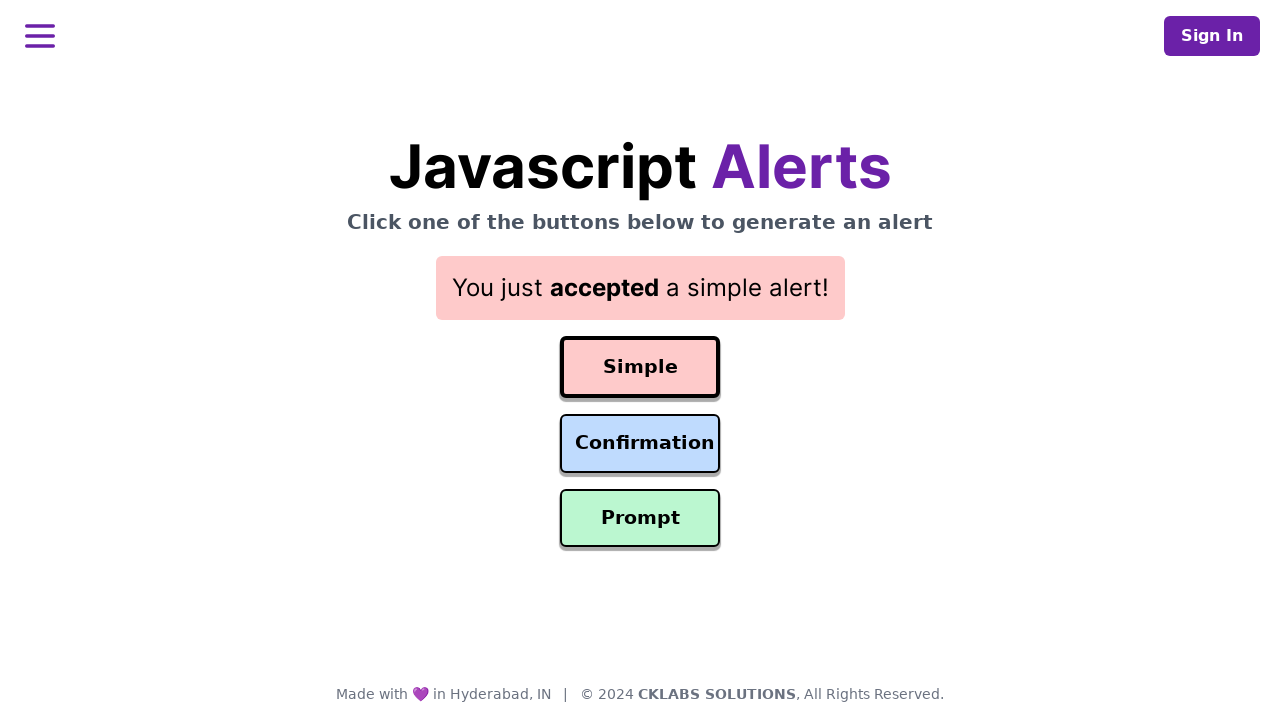

Set up dialog handler to accept alerts
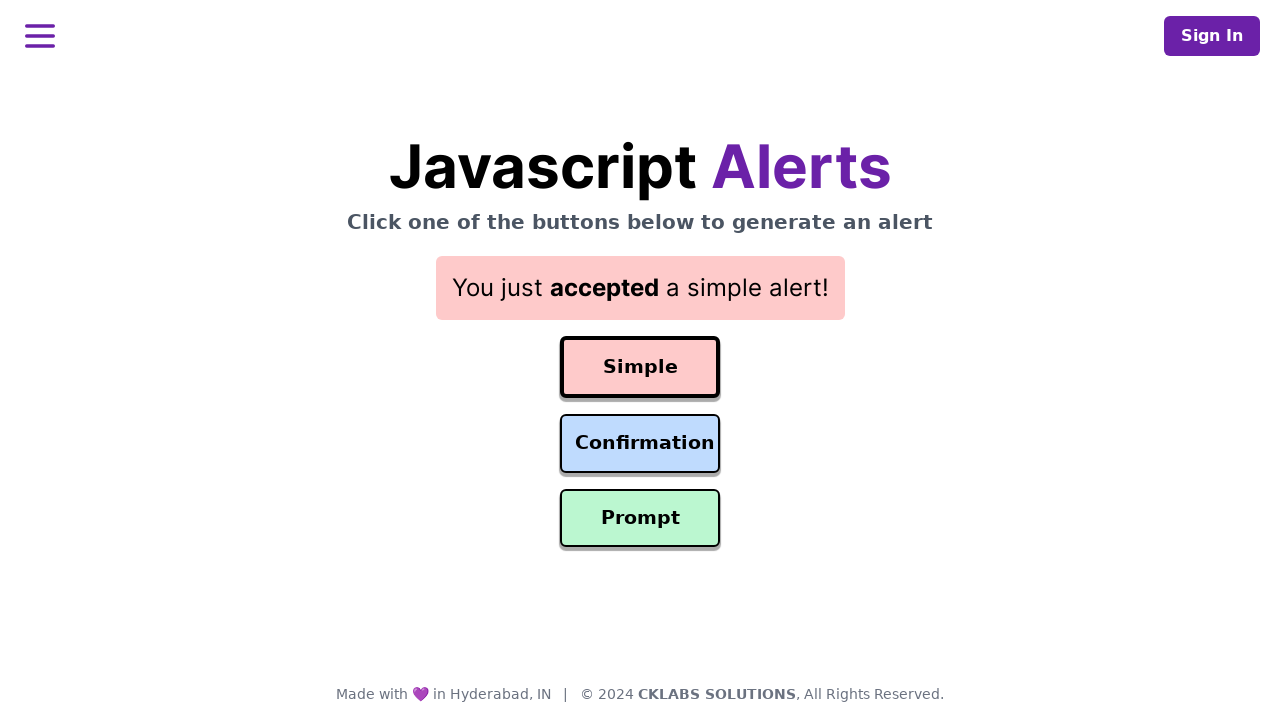

Alert was accepted and result element appeared
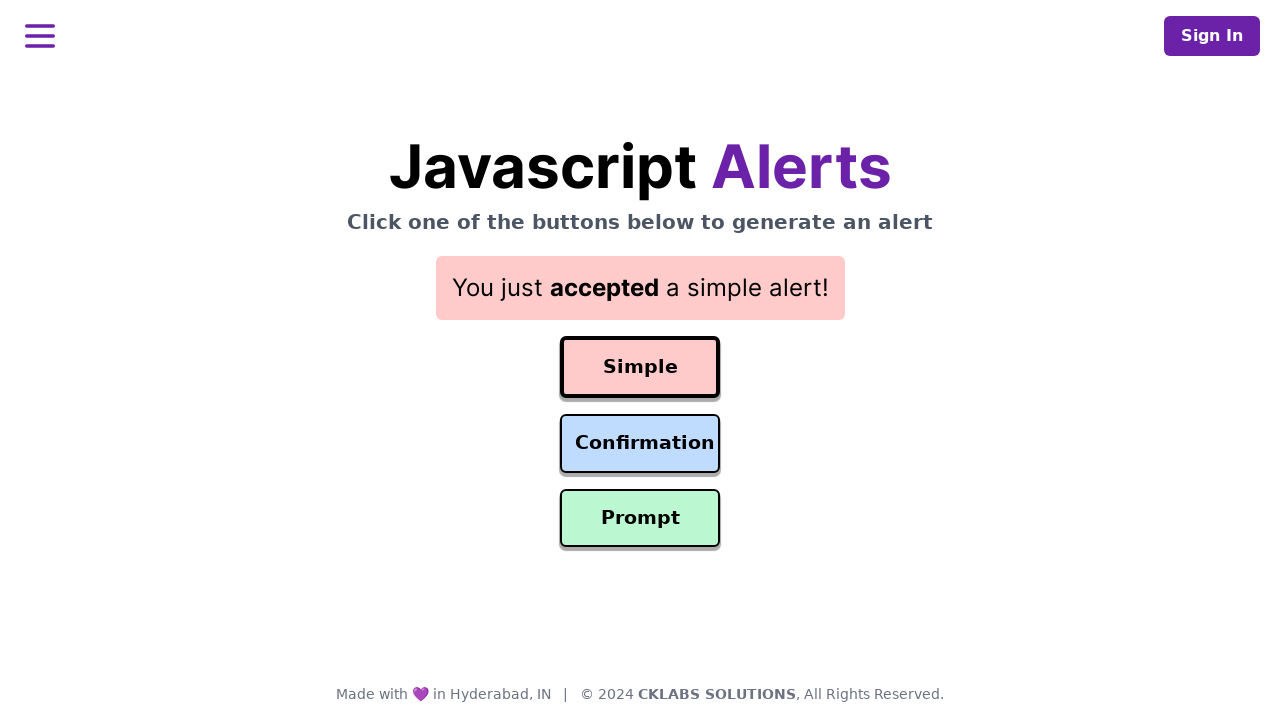

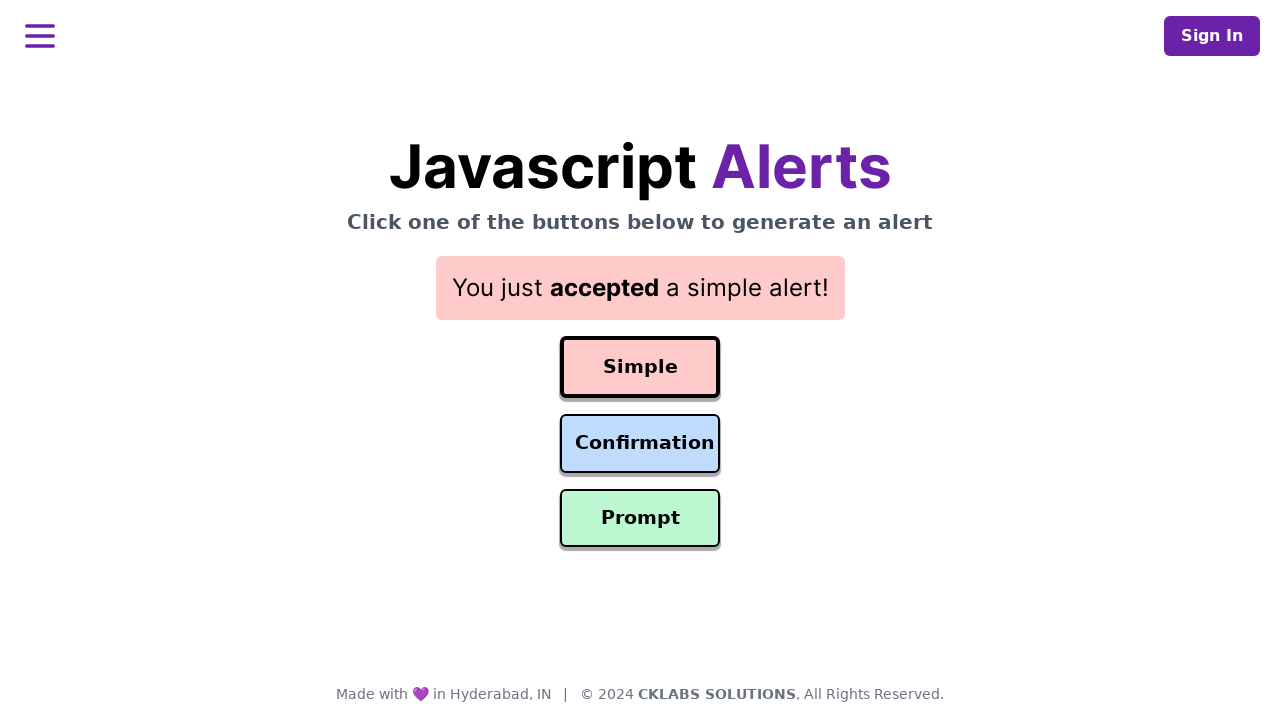